Tests the flight booking dropdown functionality on SpiceJet website by clicking on the origin/destination selector to choose departure and arrival cities.

Starting URL: https://spicejet.com/

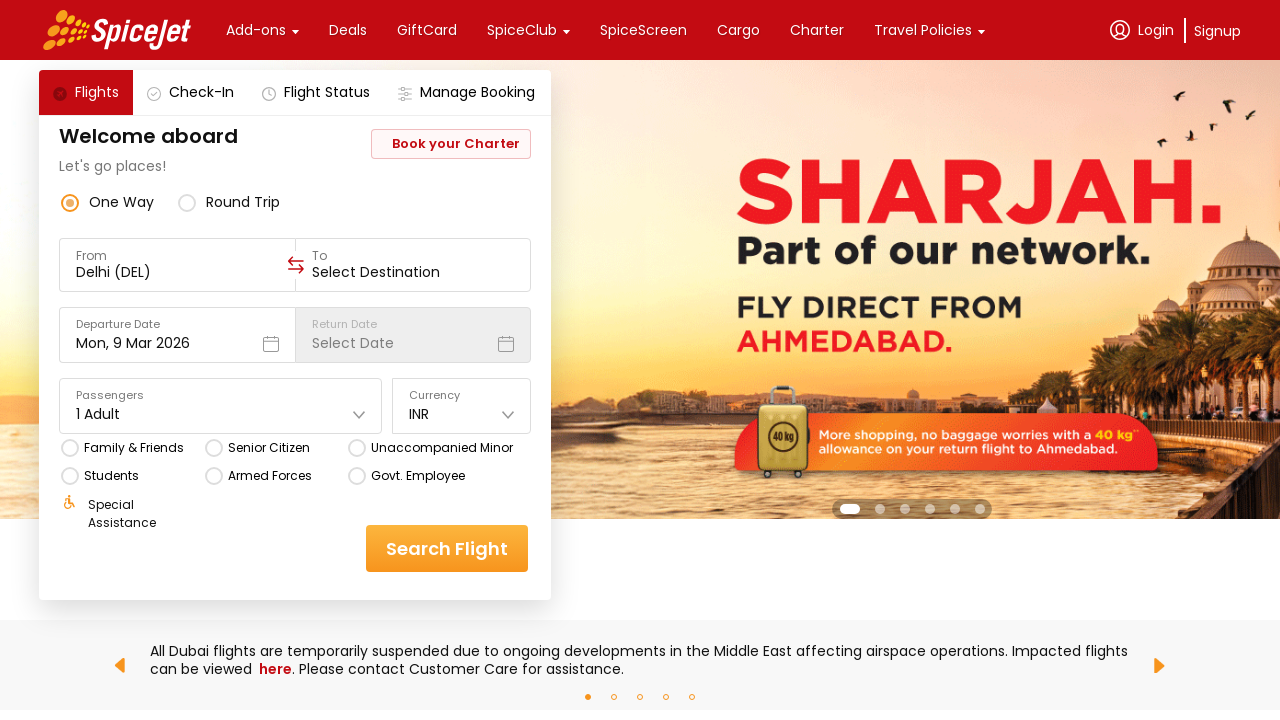

Clicked on origin/departure city dropdown at (177, 265) on div[data-testid='to-testID-origin']
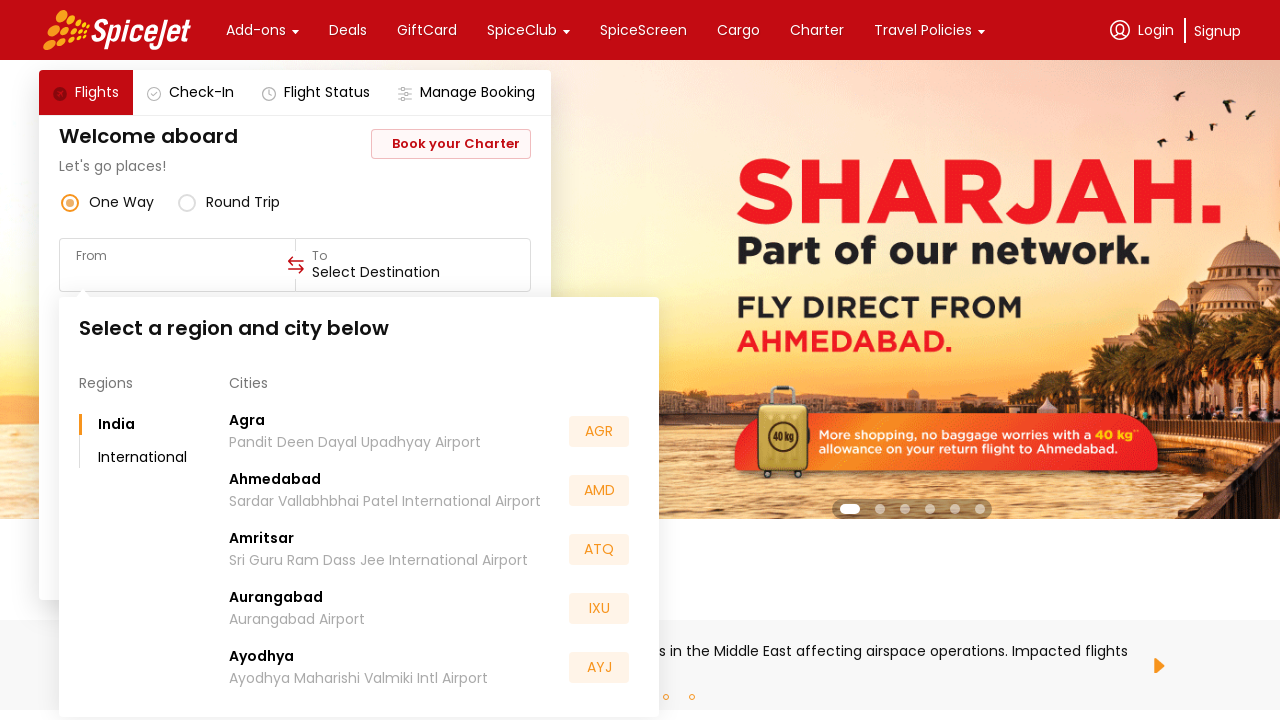

Waited for origin dropdown selector to appear
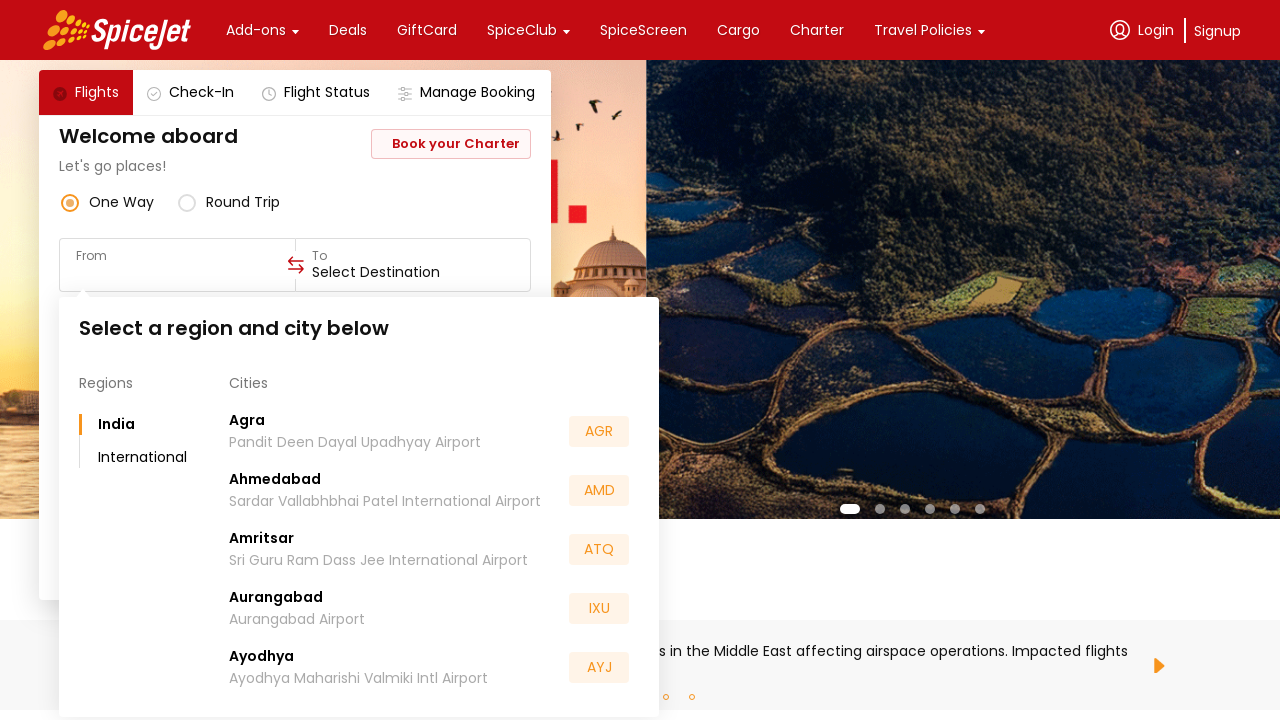

Selected Bengaluru as the departure city at (266, 552) on text=Bengaluru
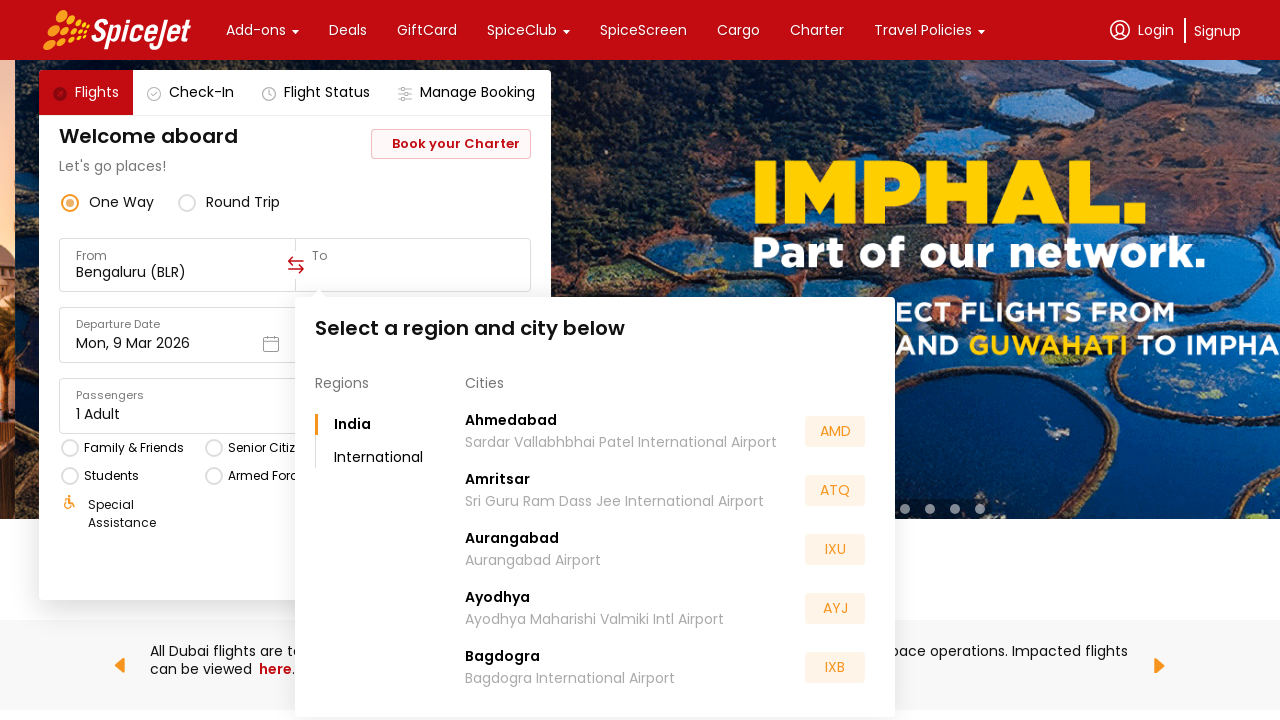

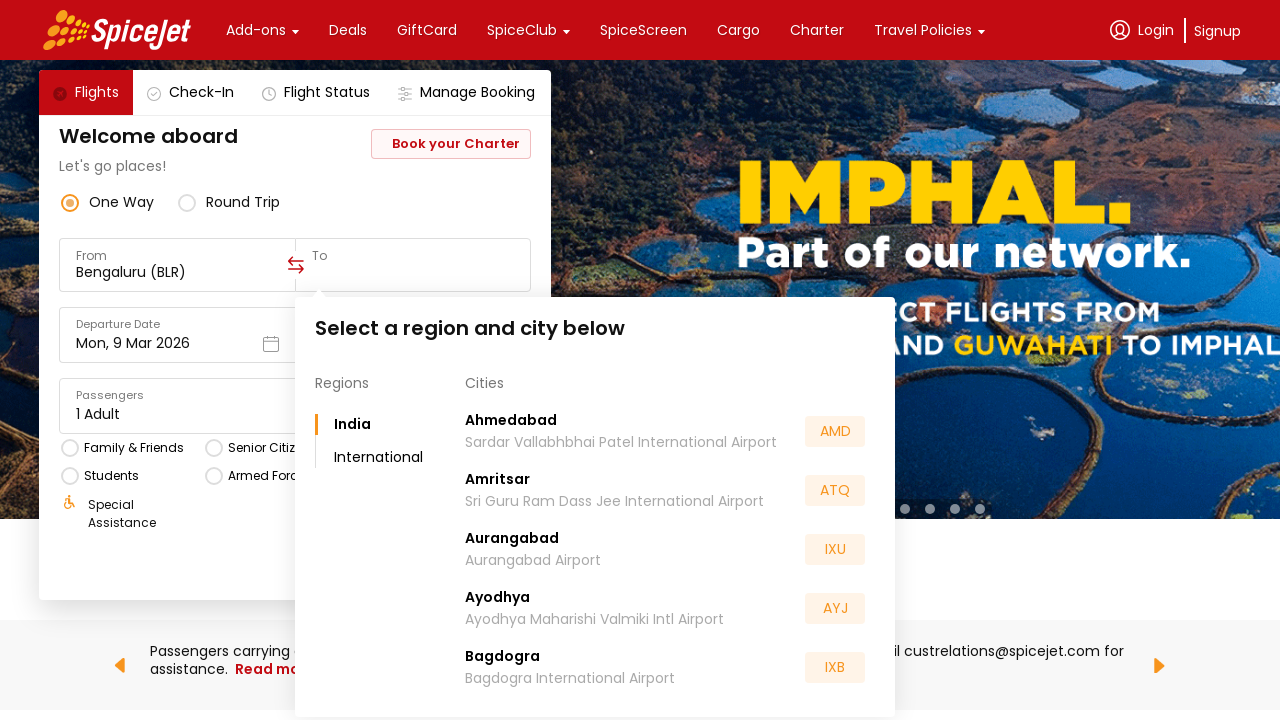